Tests autocomplete dropdown functionality by typing a partial country name and selecting "Poland" from the suggestions list

Starting URL: https://rahulshettyacademy.com/dropdownsPractise/

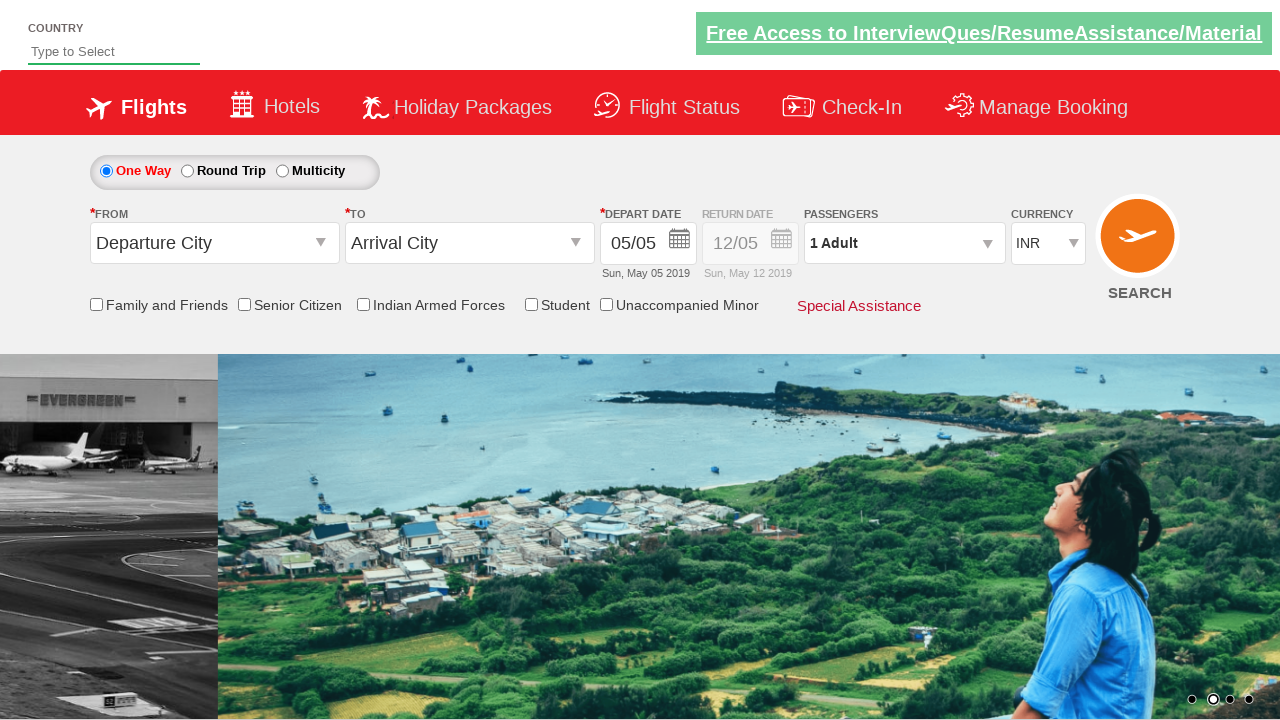

Clicked on the autosuggest input field at (114, 52) on input#autosuggest
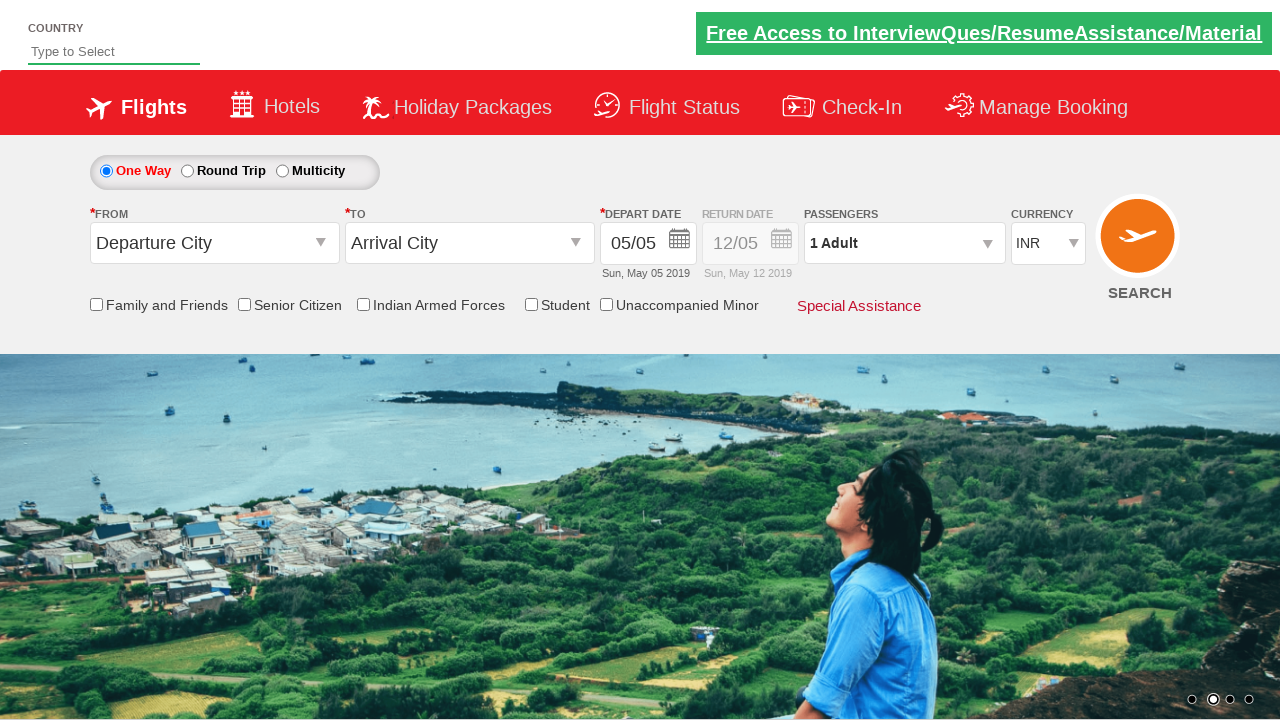

Typed 'pol' in the autosuggest field to trigger autocomplete on input#autosuggest
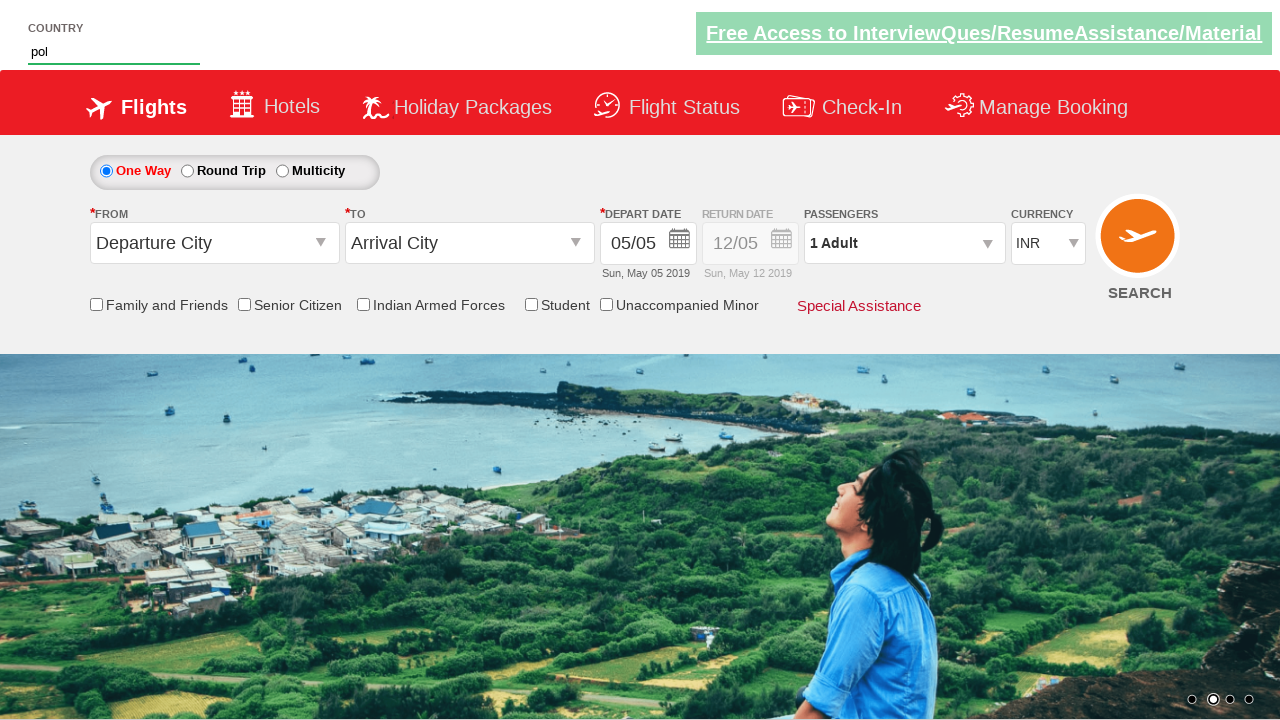

Autocomplete dropdown suggestions appeared
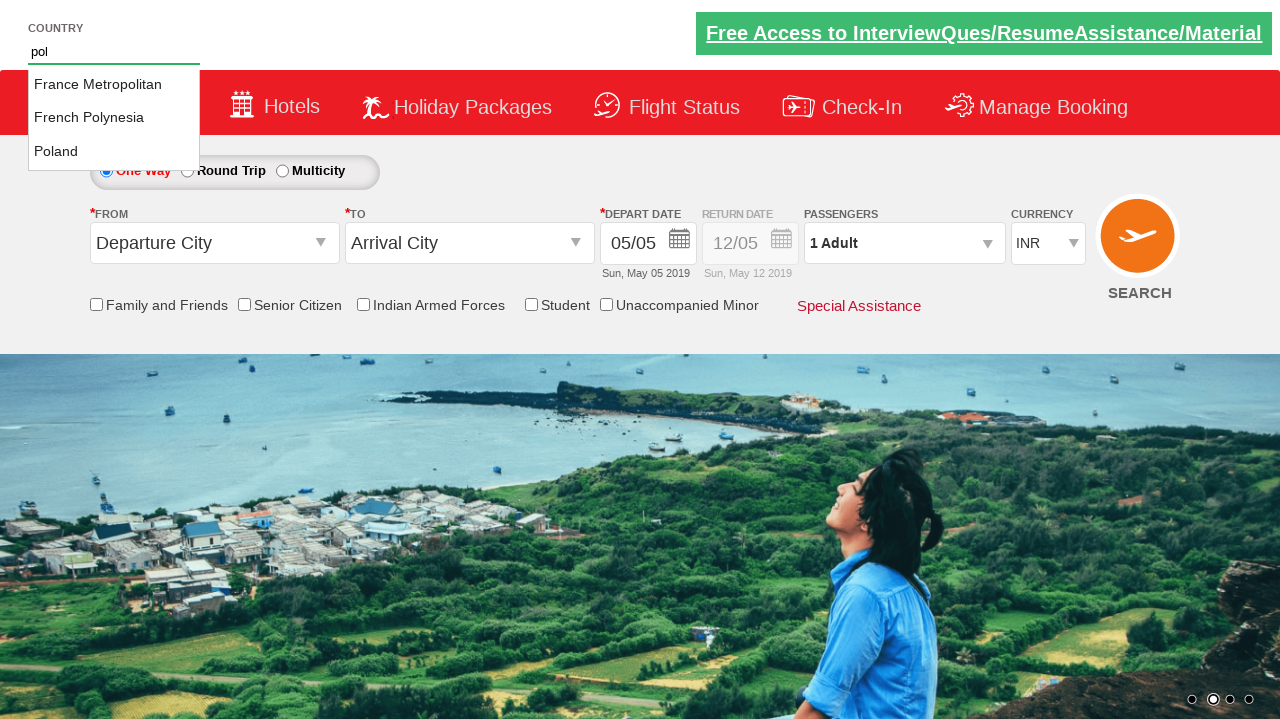

Selected 'Poland' from the autocomplete dropdown at (114, 152) on li.ui-menu-item a:has-text('Poland')
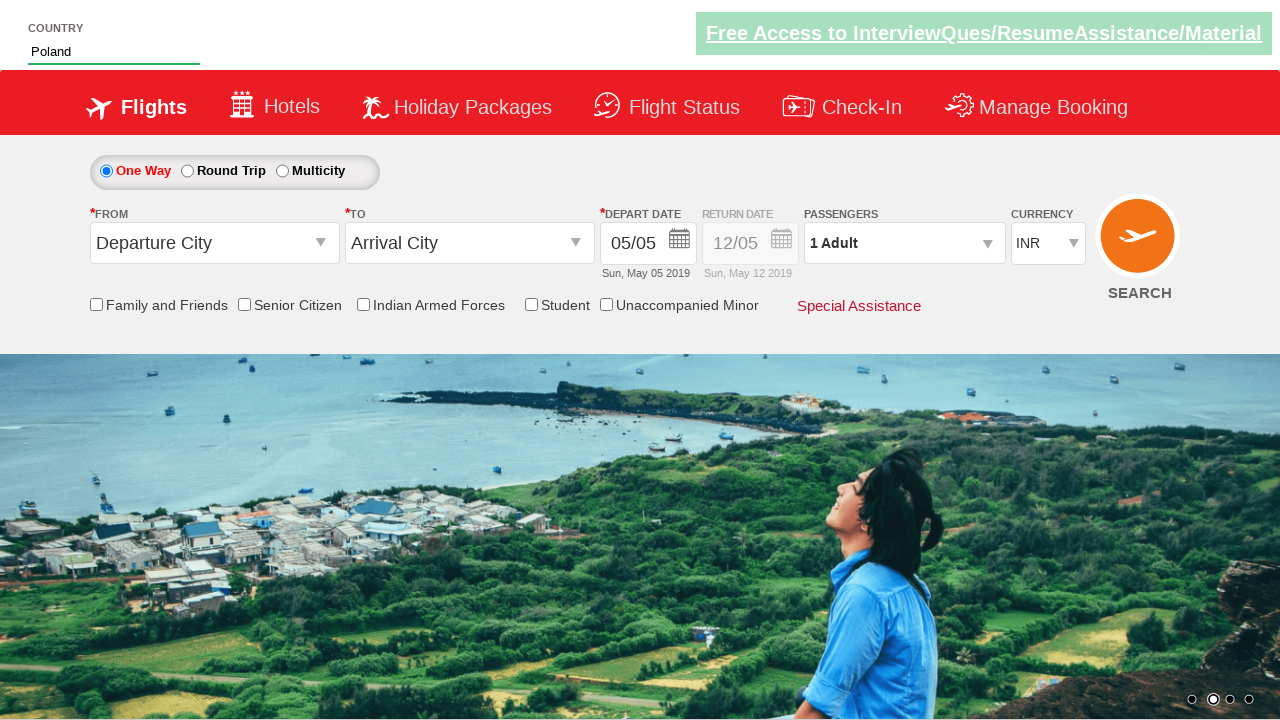

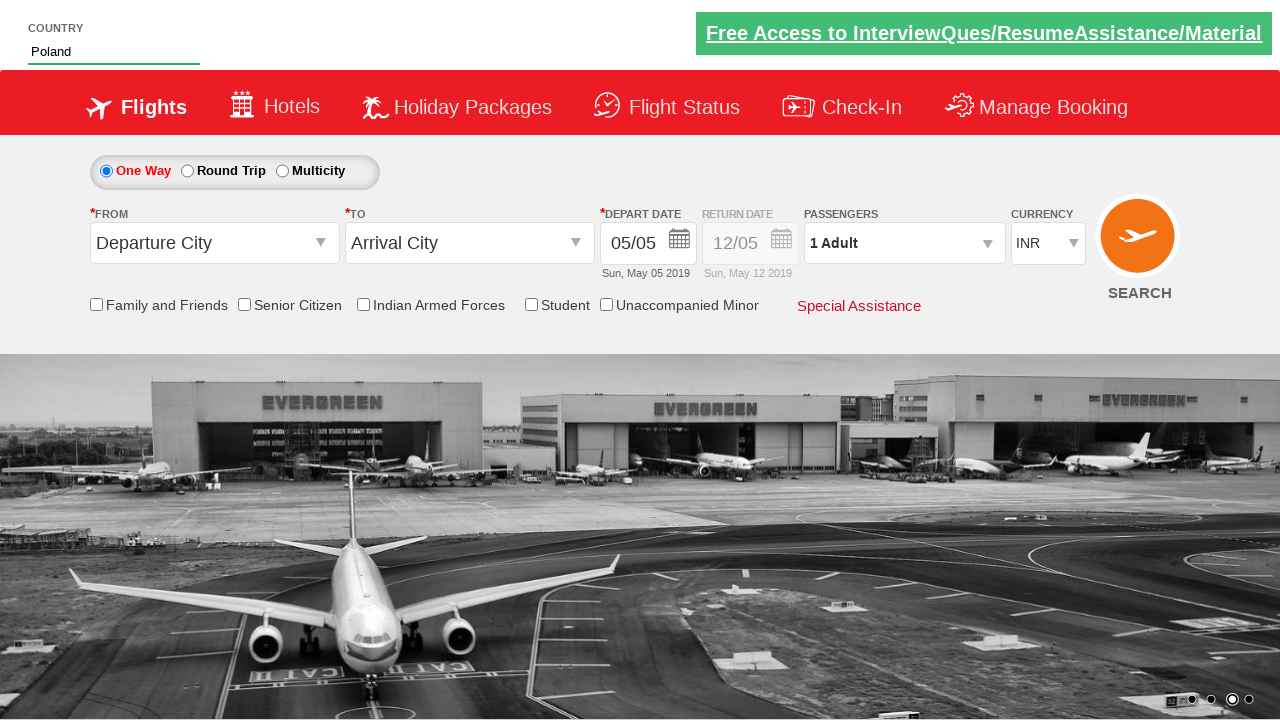